Adds multiple vegetable items to cart, proceeds to checkout, and applies a promo code

Starting URL: https://rahulshettyacademy.com/seleniumPractise

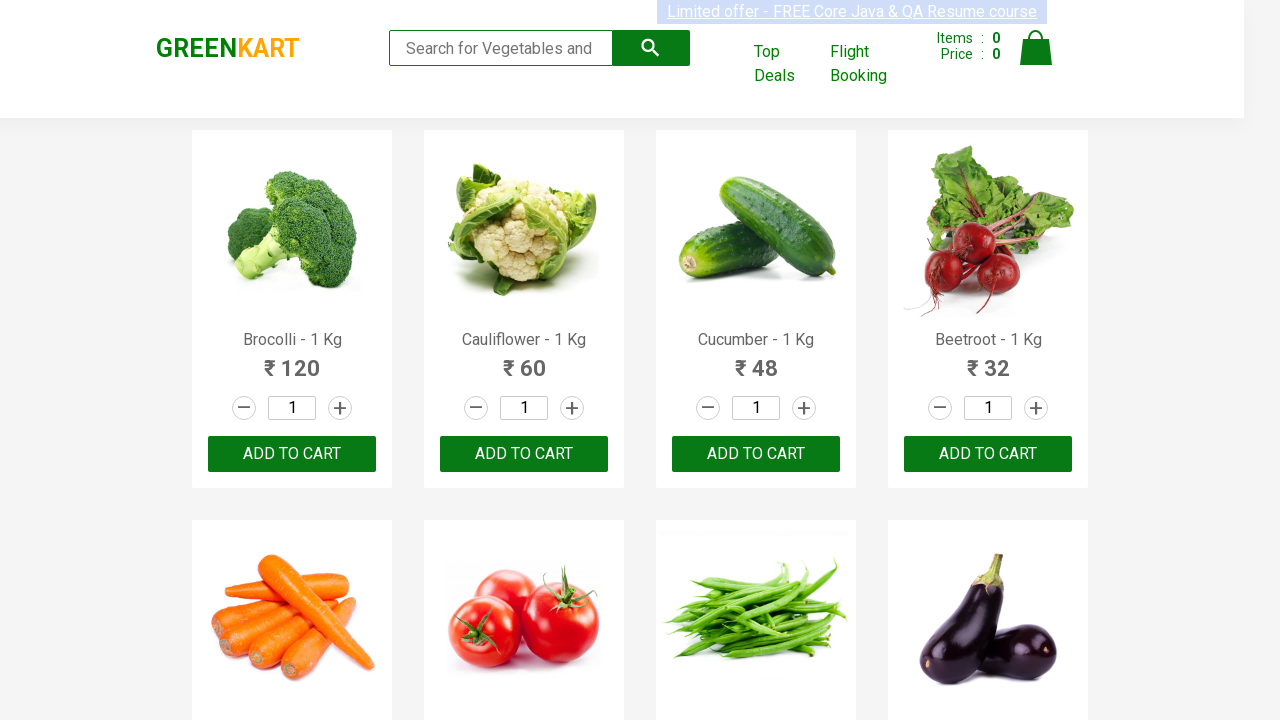

Waited for product list to load
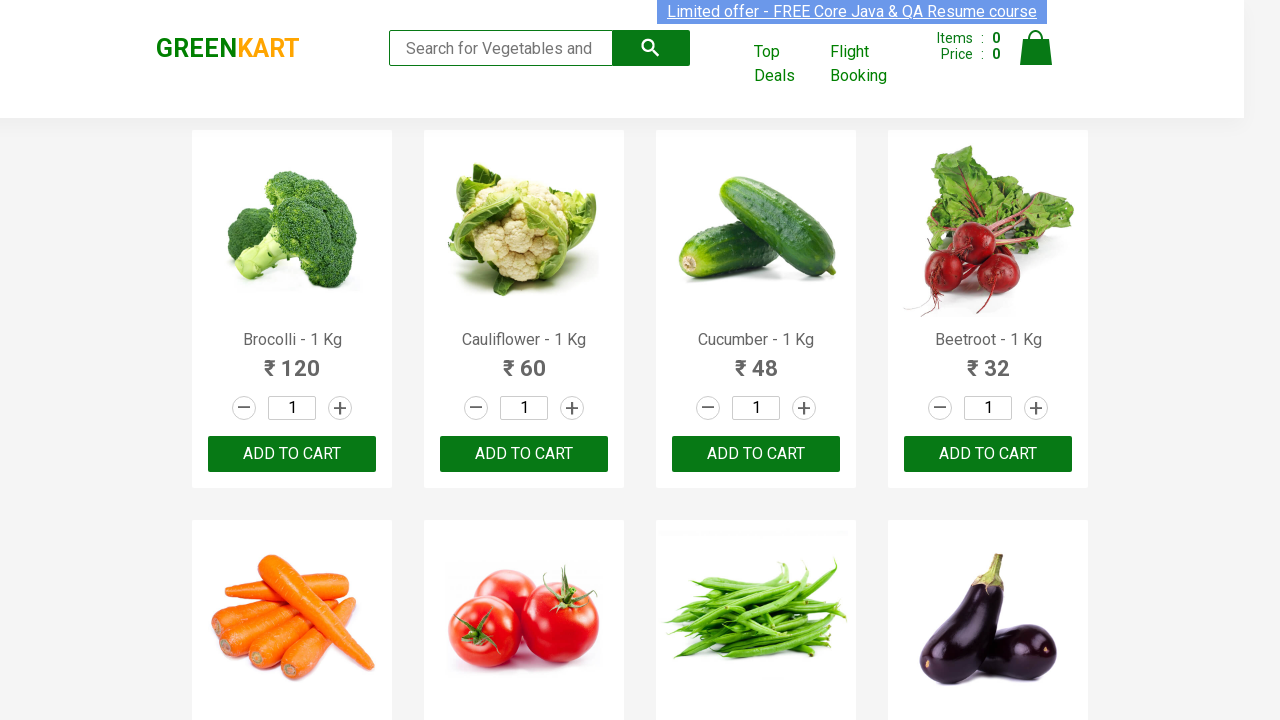

Retrieved all product elements from page
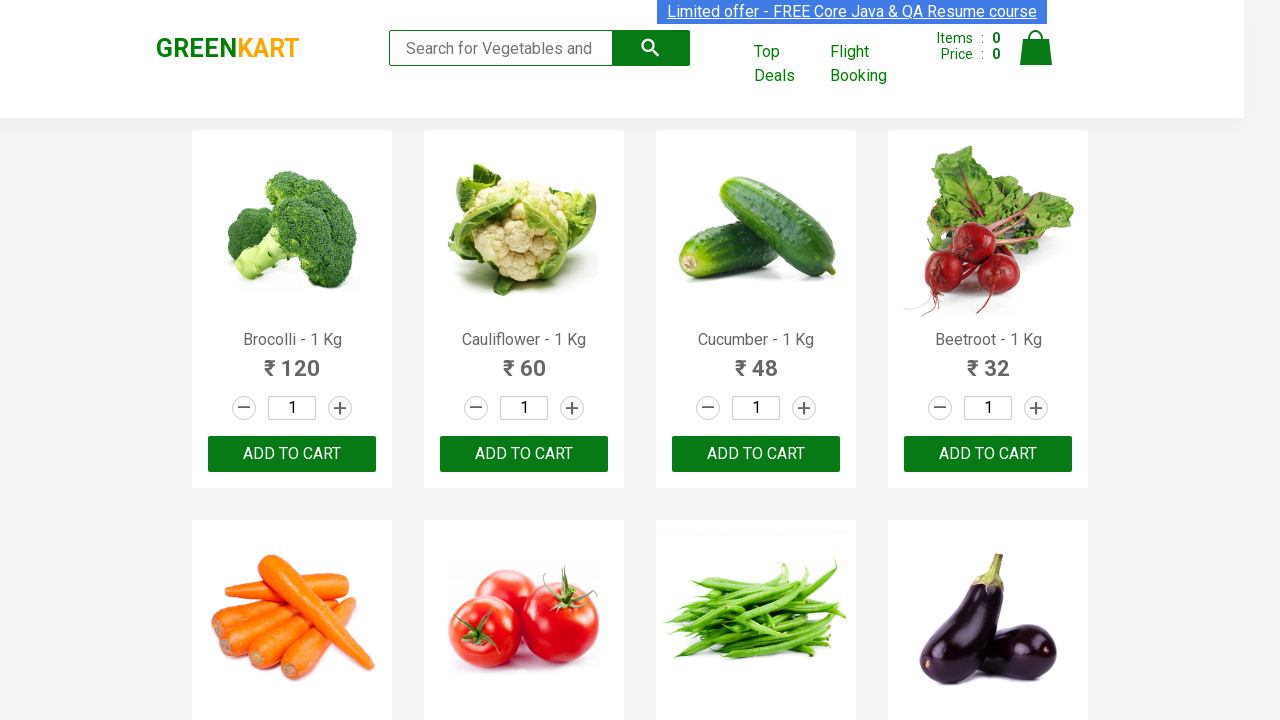

Added Brocolli to cart at (292, 454) on xpath=//div[@class='product-action']/button >> nth=0
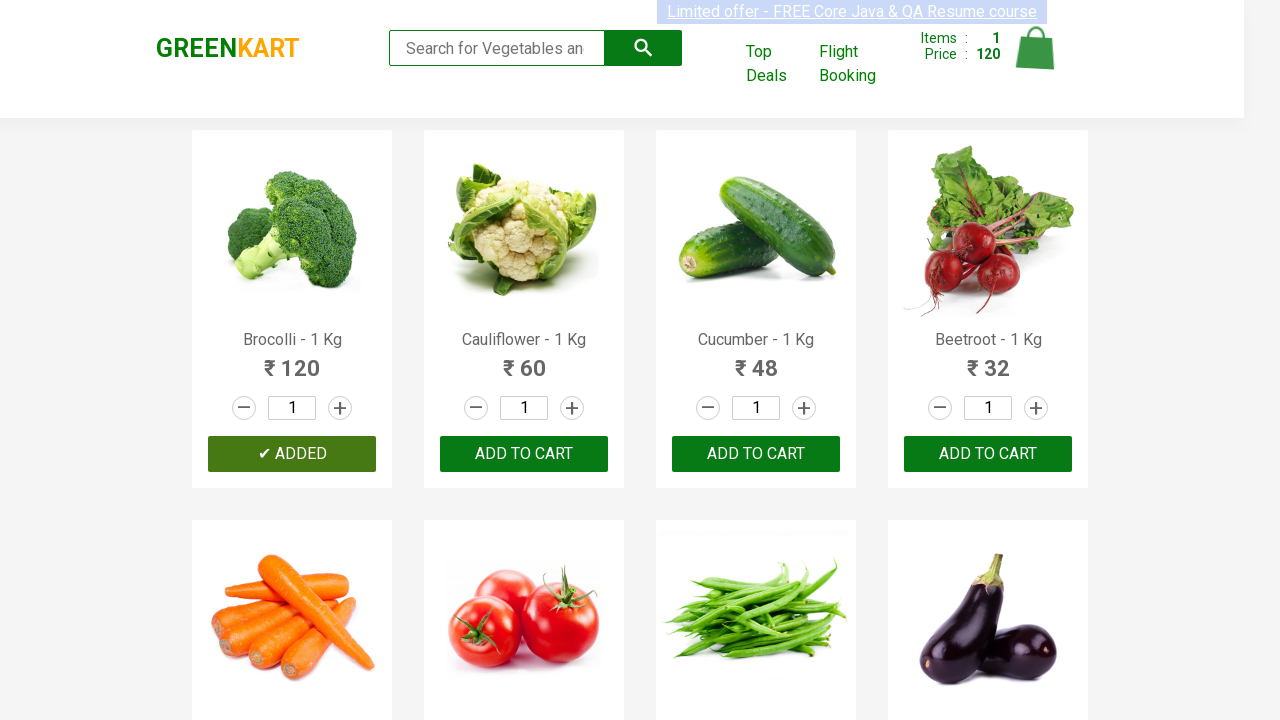

Added Cucumber to cart at (756, 454) on xpath=//div[@class='product-action']/button >> nth=2
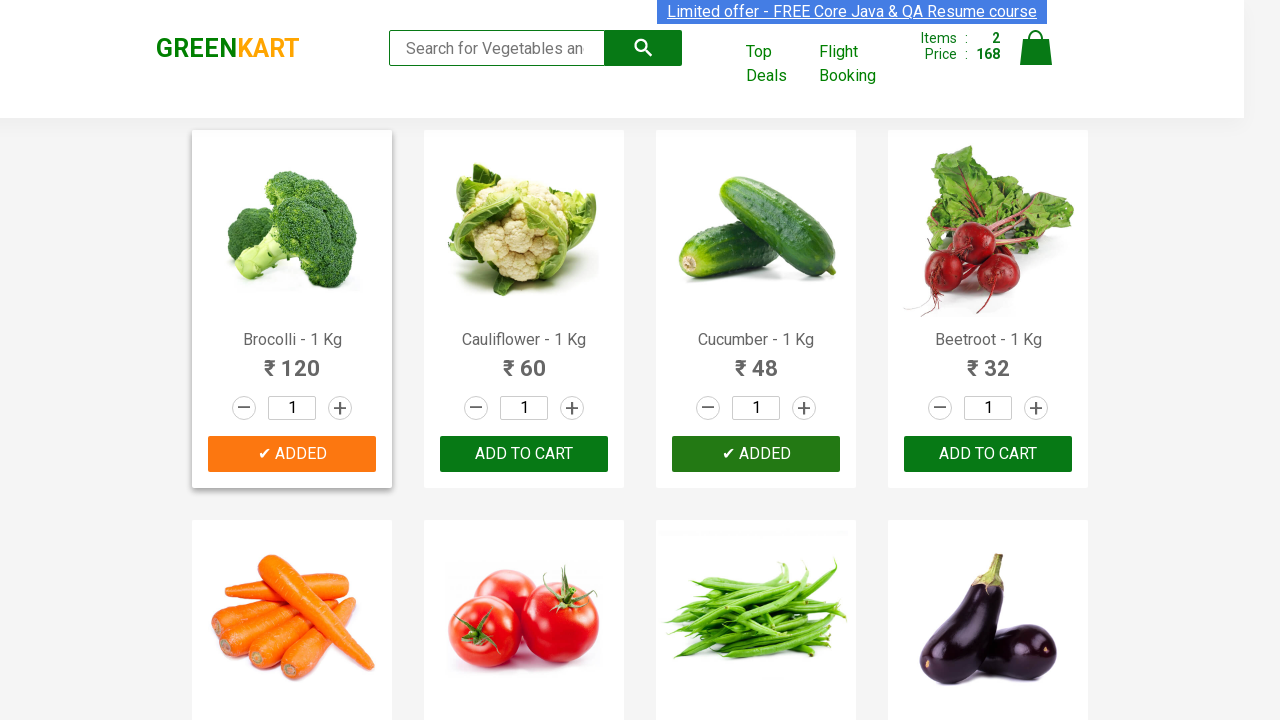

Added Beetroot to cart at (988, 454) on xpath=//div[@class='product-action']/button >> nth=3
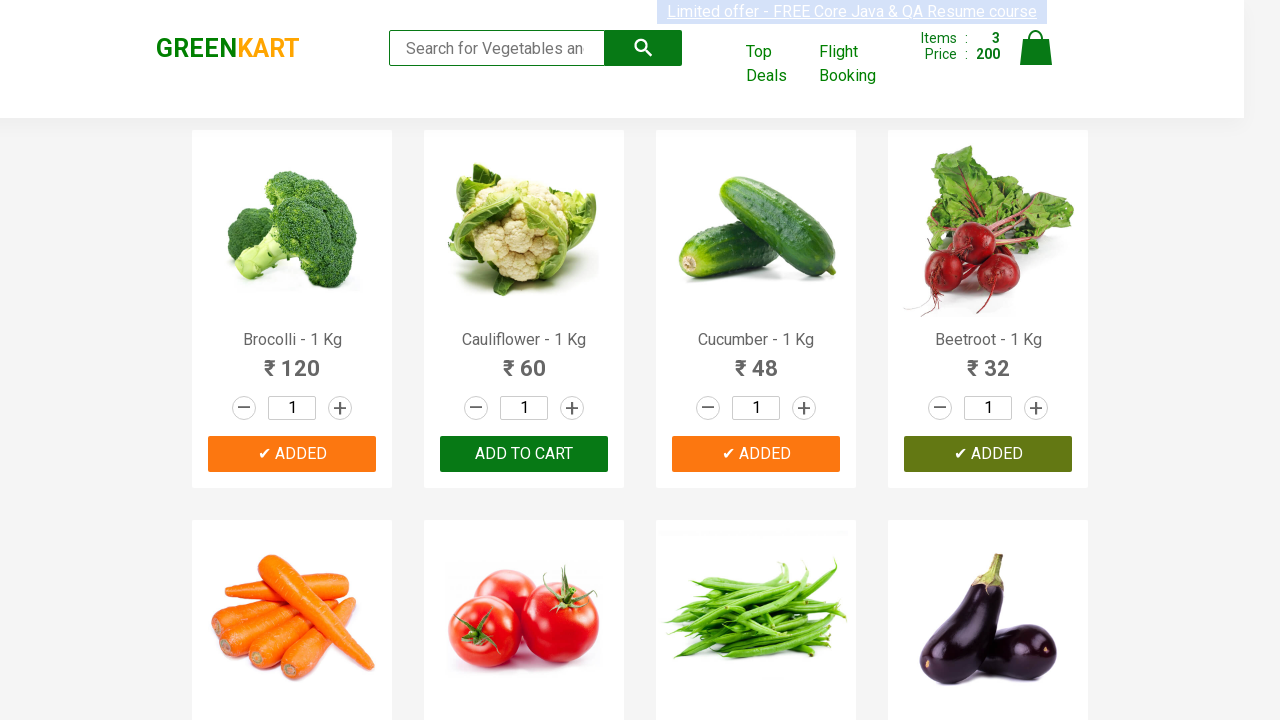

Clicked cart icon to view cart at (1036, 48) on img[alt='Cart']
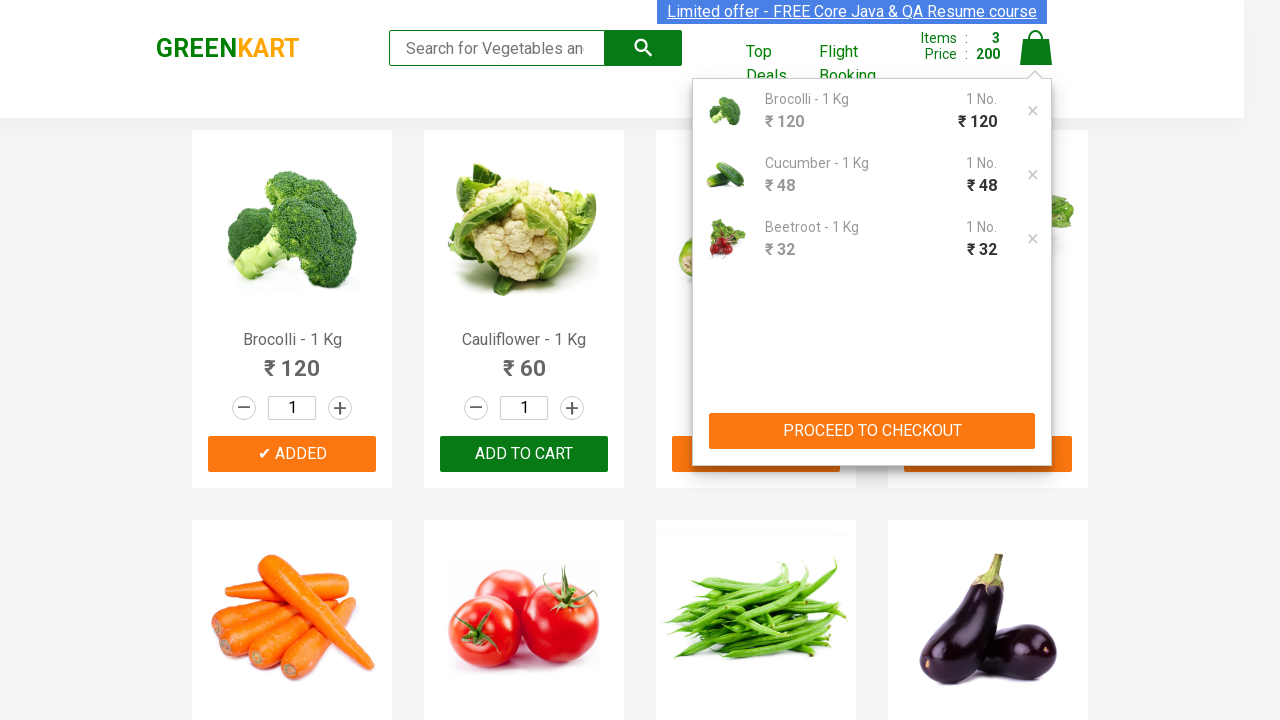

Clicked PROCEED TO CHECKOUT button at (872, 431) on xpath=//button[contains(text(),'PROCEED TO CHECKOUT')]
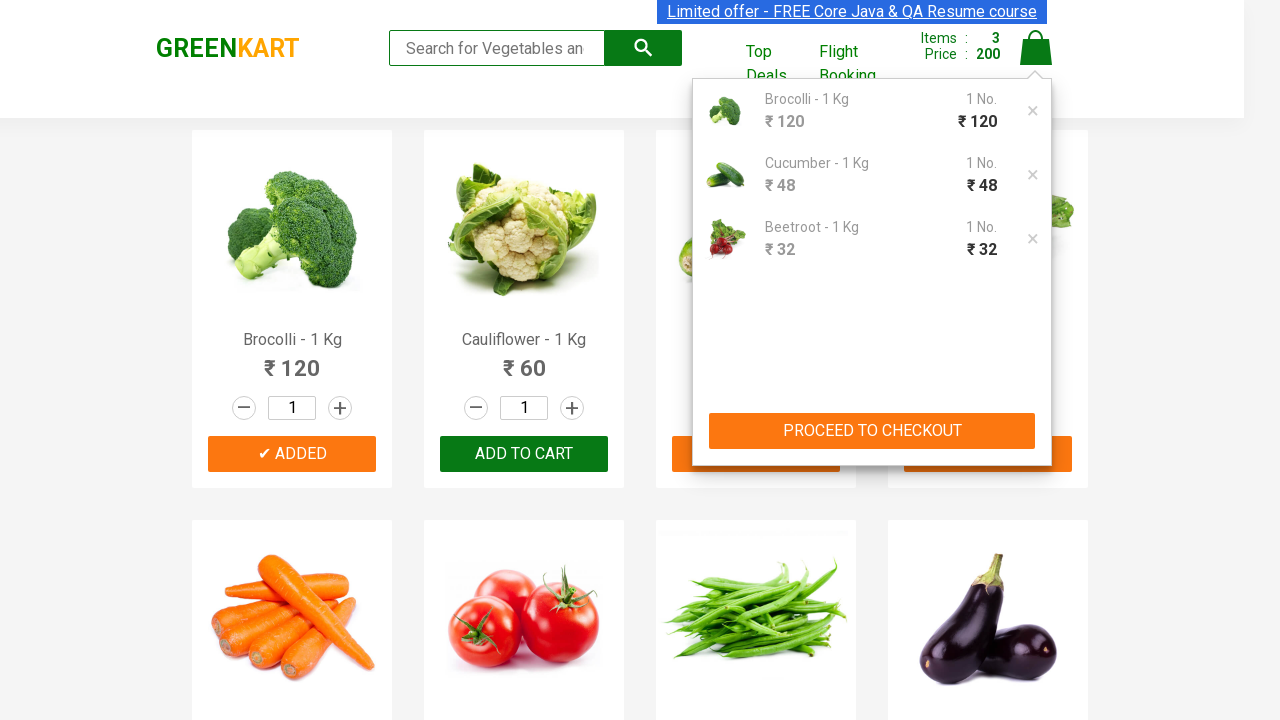

Entered promo code 'rahulshettyacademy' on input.promoCode
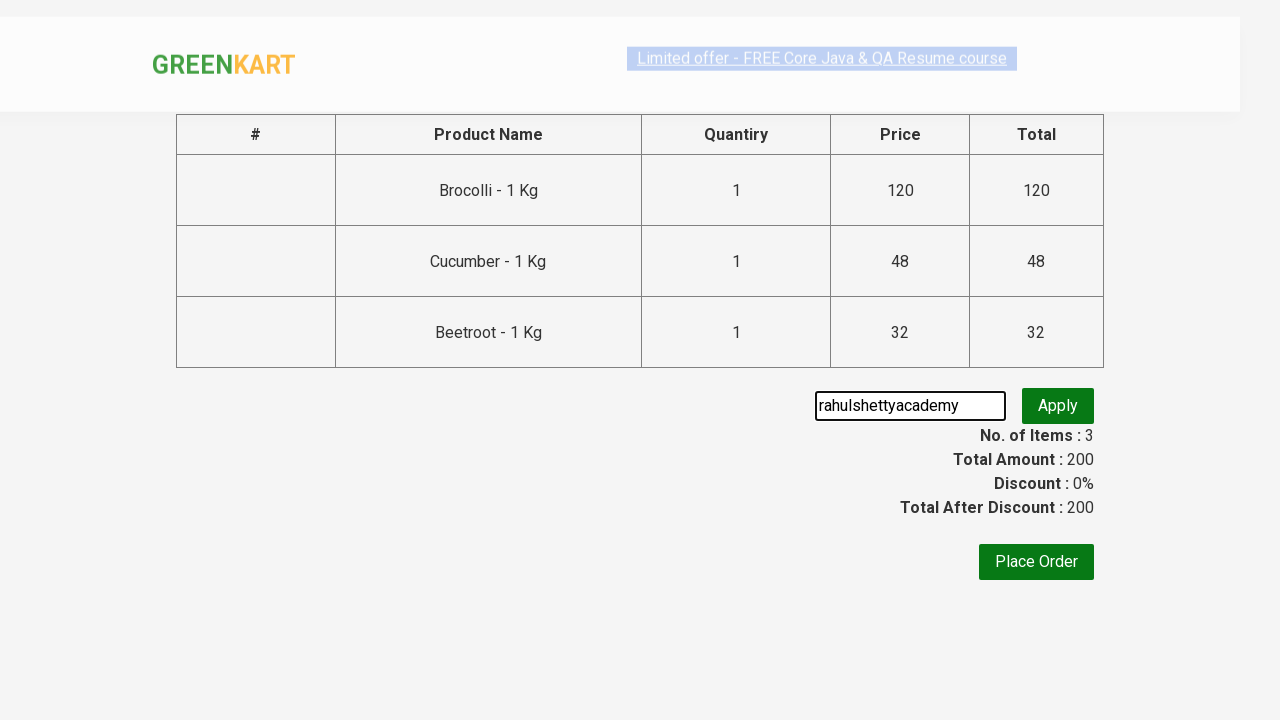

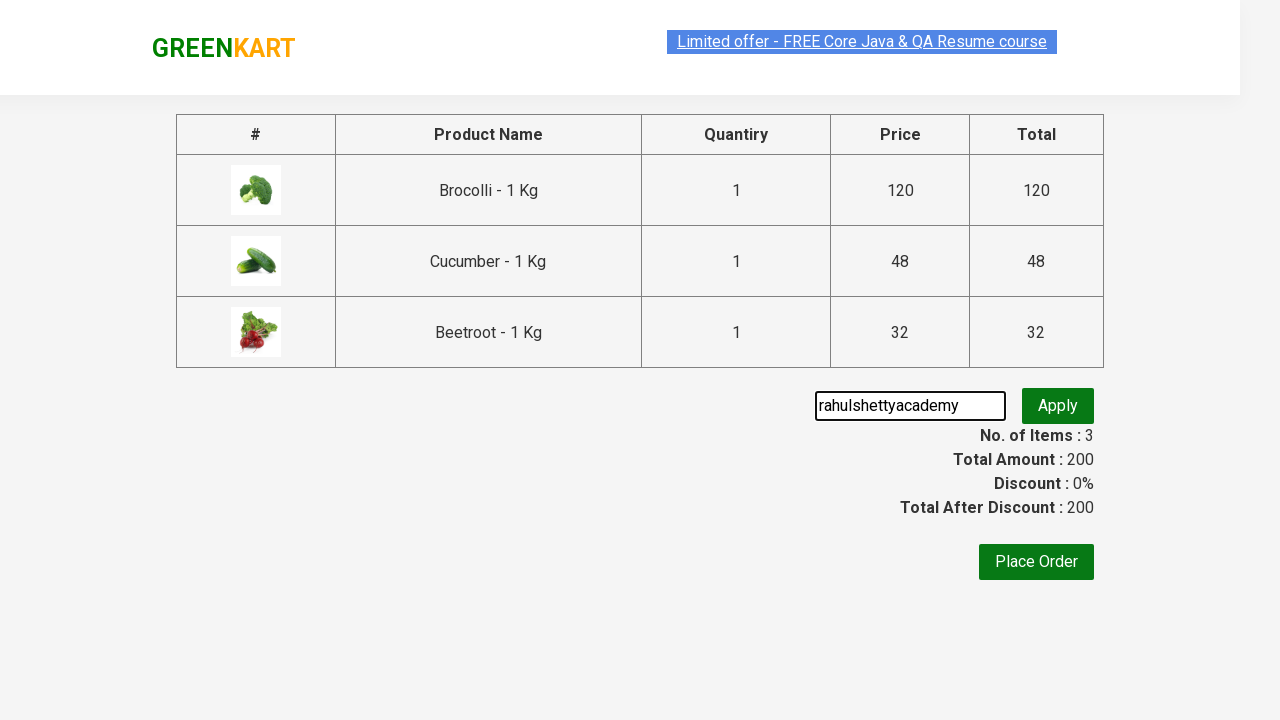